Navigates to TikTok's Creative Center trending music page, clicks on the songs filter button, and expands the view to show more songs.

Starting URL: https://ads.tiktok.com/business/creativecenter/inspiration/popular/music/pc/en

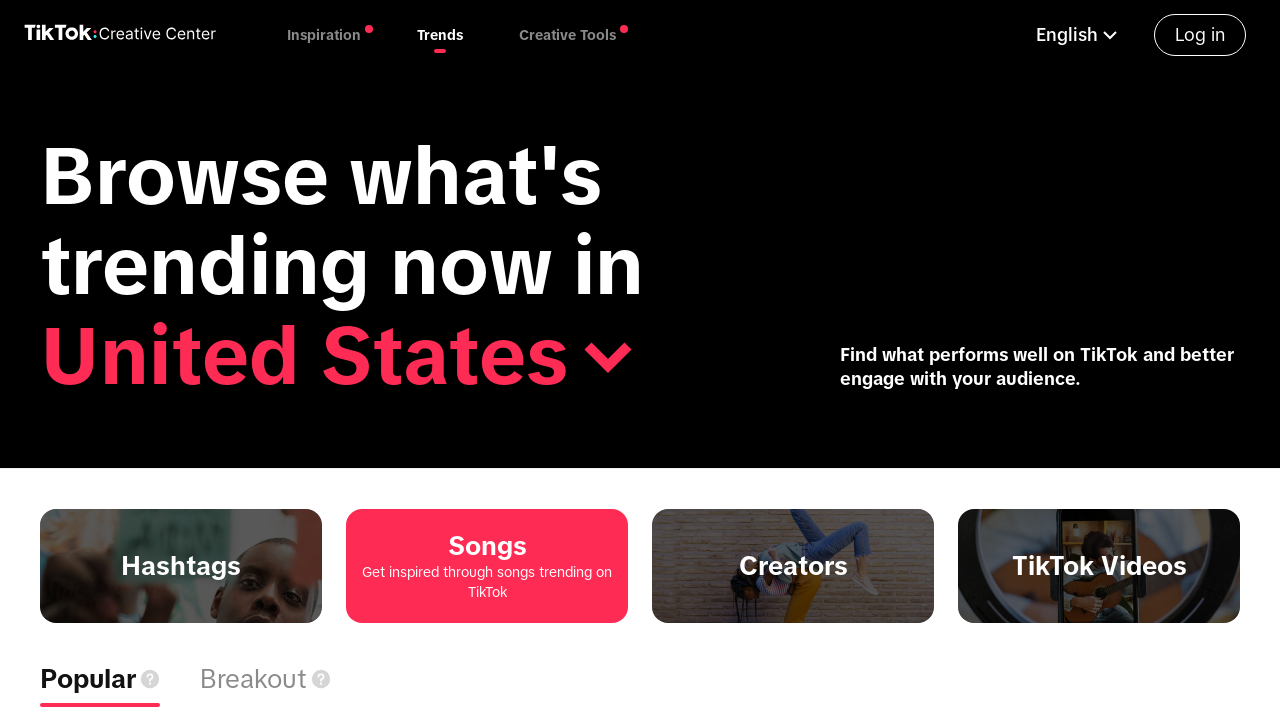

Waited for page to load (networkidle state)
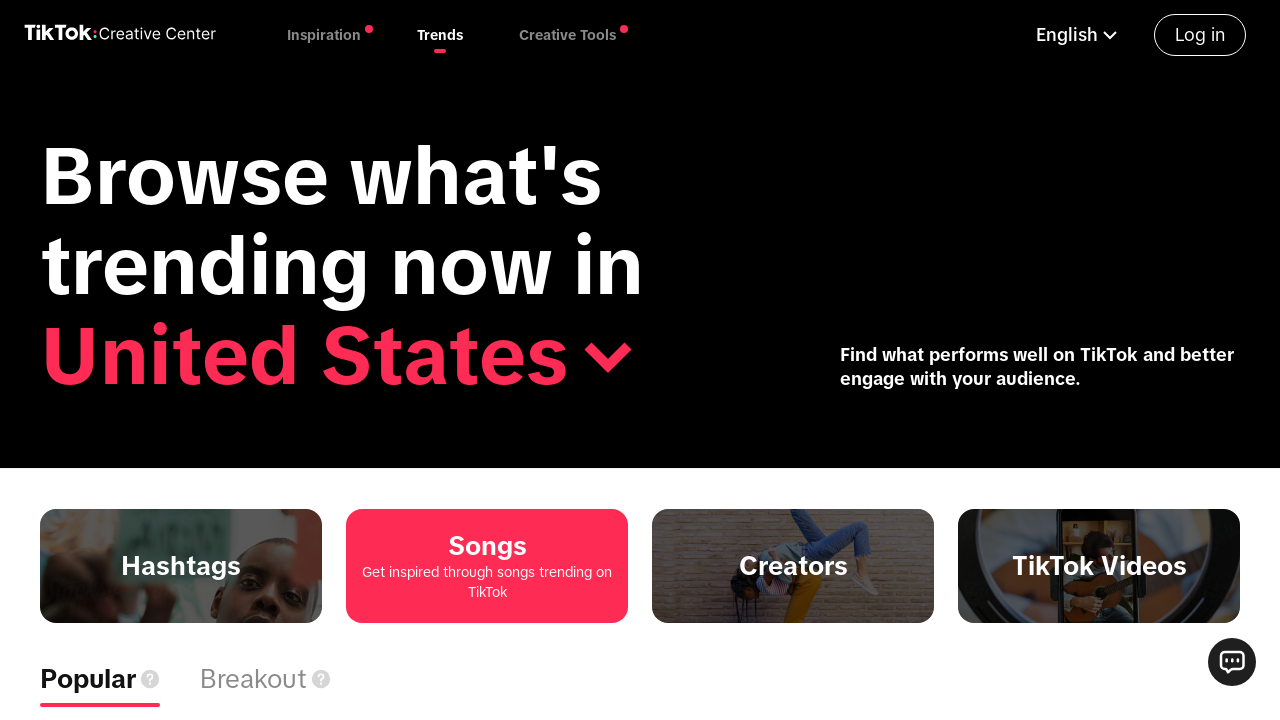

Clicked songs filter button on TikTok Creative Center trending music page at (100, 679) on xpath=//*[@id="ccContentContainer"]/div[2]/div/div[1]/div[2]/div[1]/span
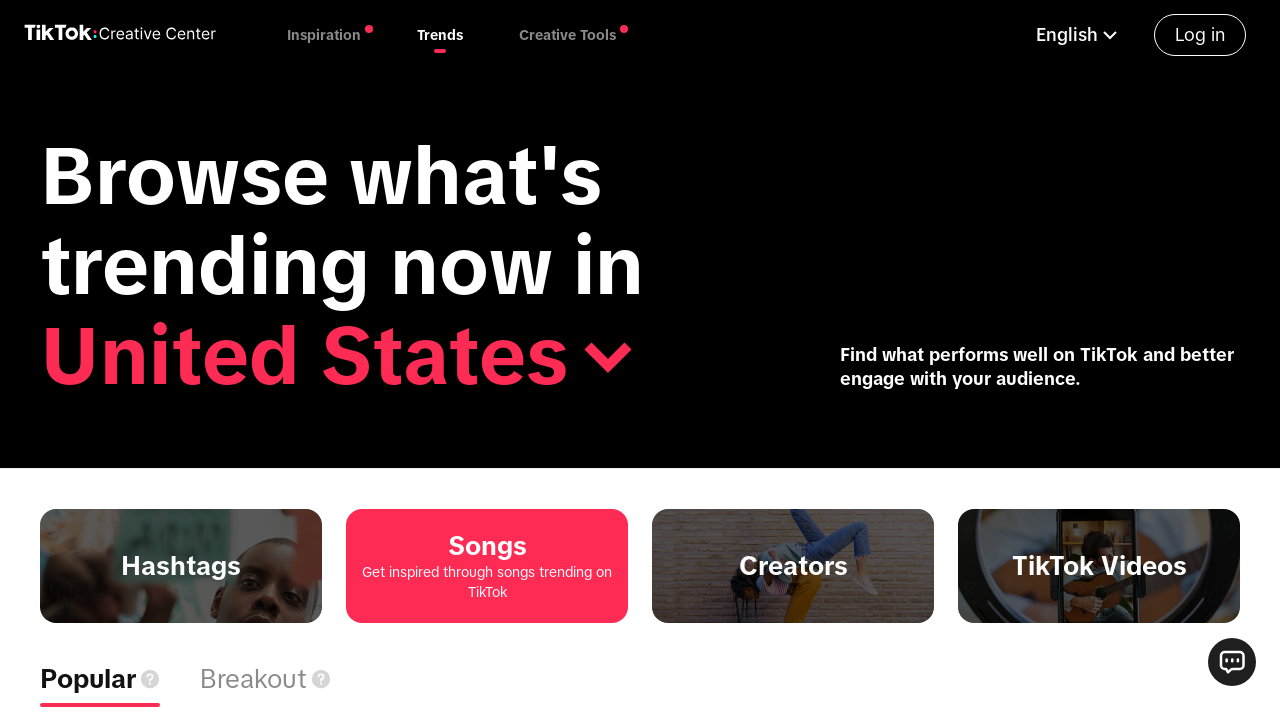

Waited 2 seconds for content to update after filter
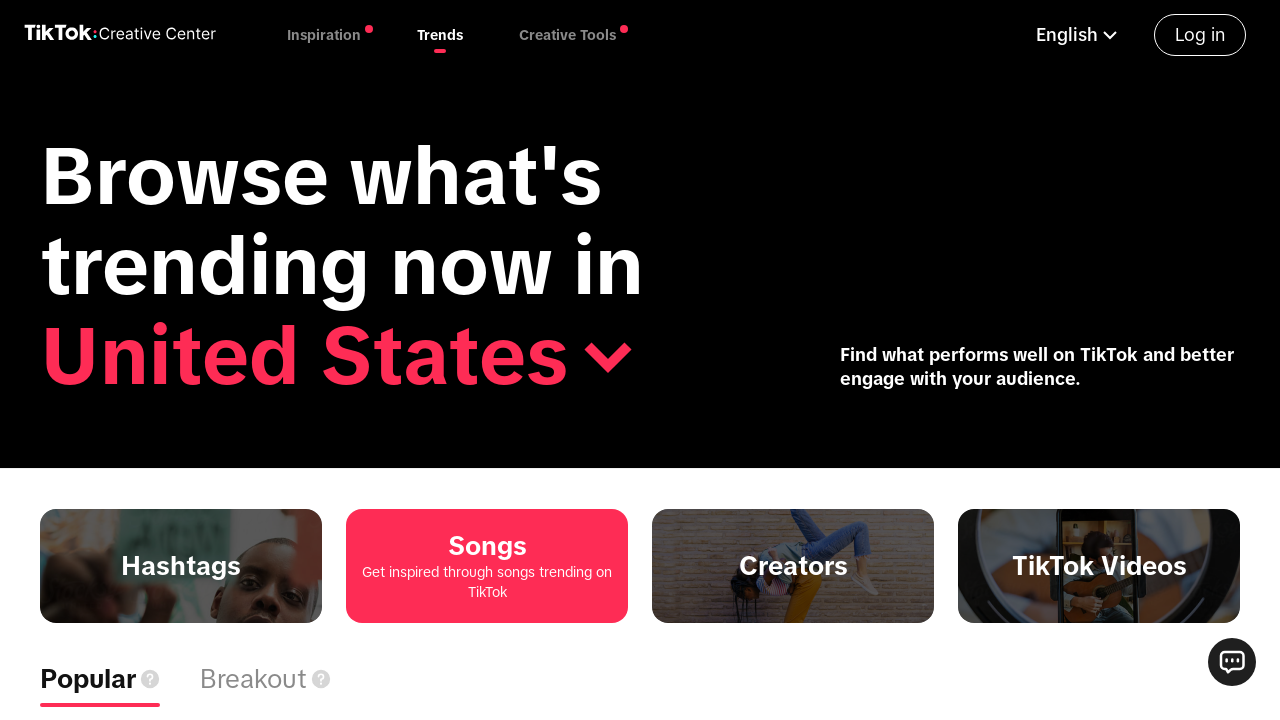

Clicked to view more songs and expand the list at (640, 395) on xpath=//*[@id="ccContentContainer"]/div[2]/div/div[2]/div[2]/div/div[1]/div
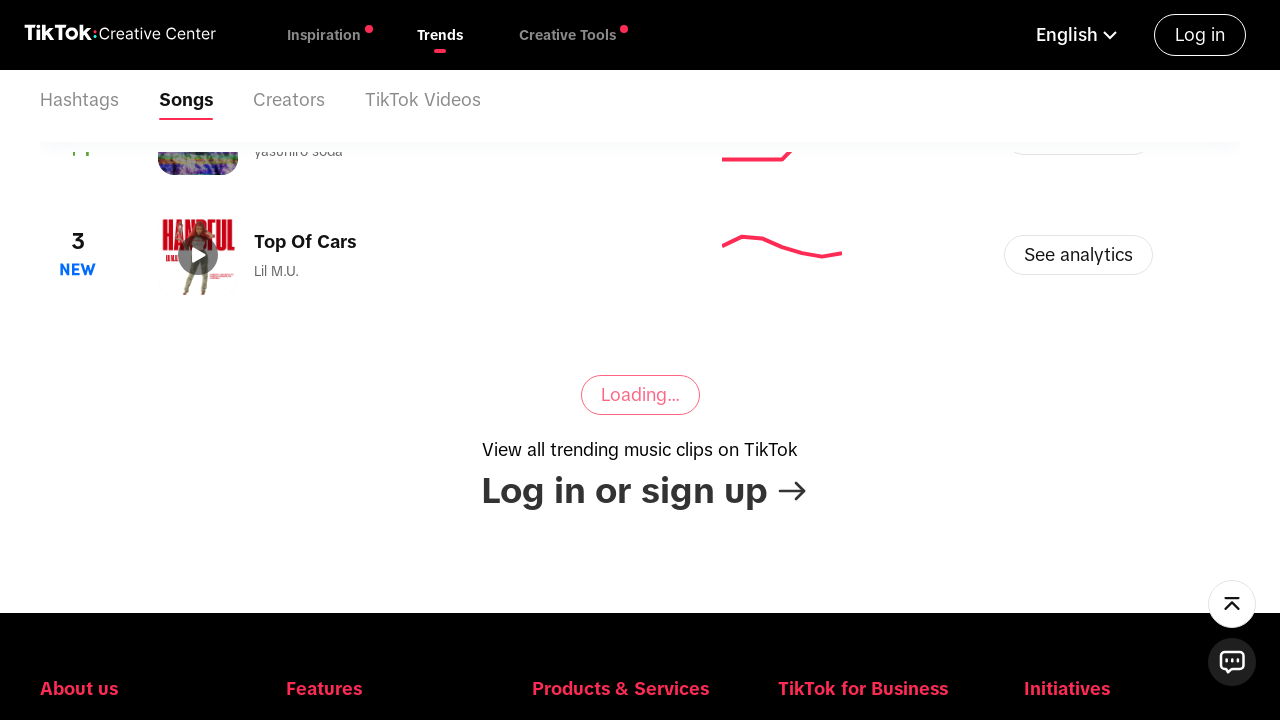

Expanded song list loaded successfully
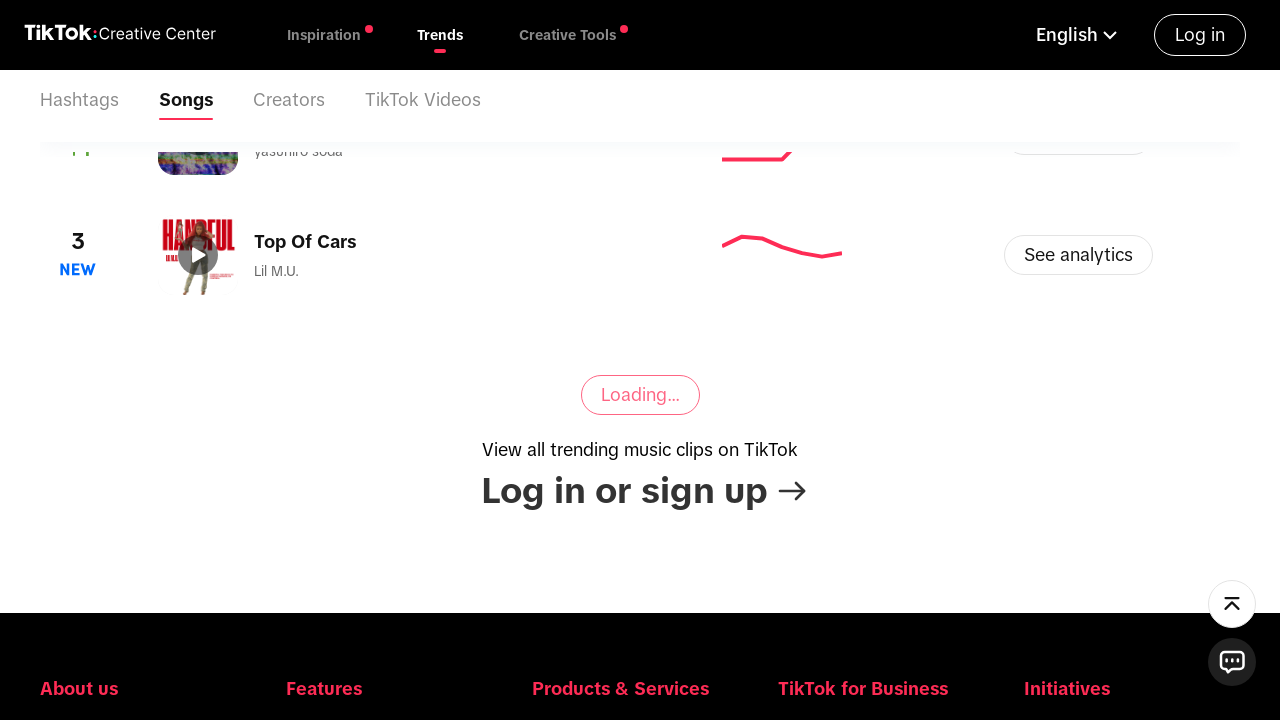

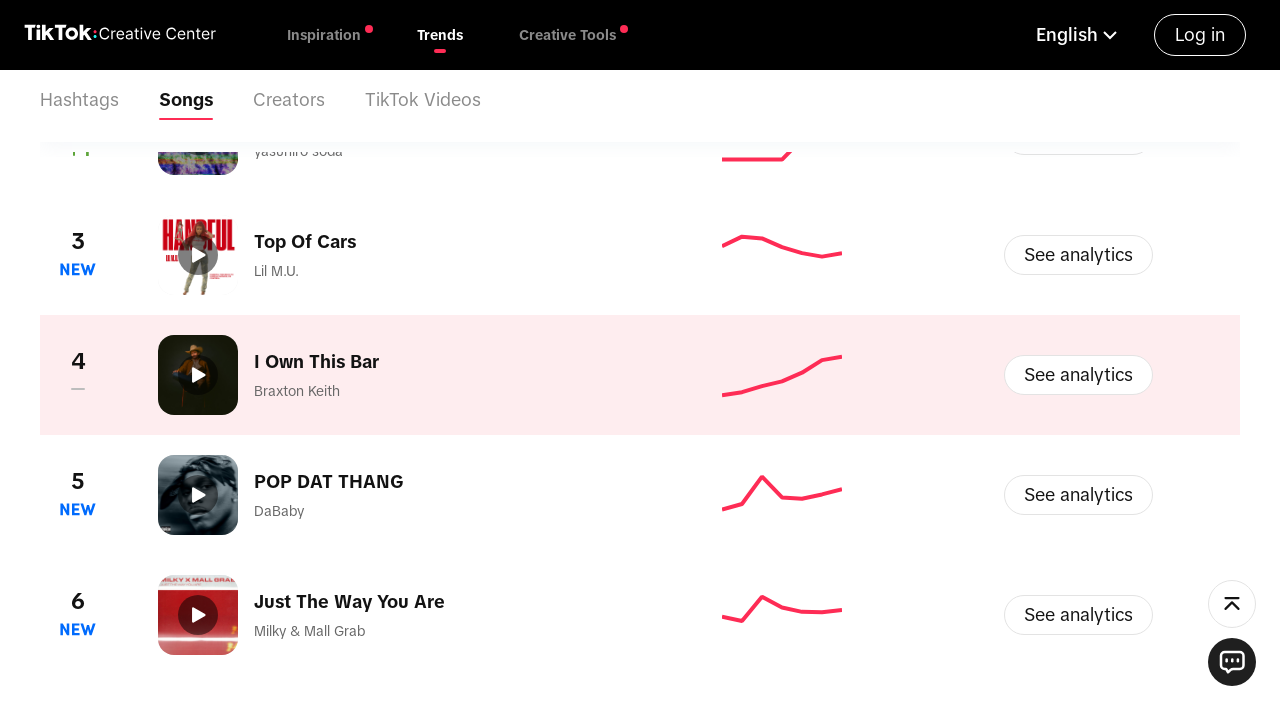